Tests checkbox functionality by navigating to checkboxes page and checking all checkboxes

Starting URL: https://the-internet.herokuapp.com

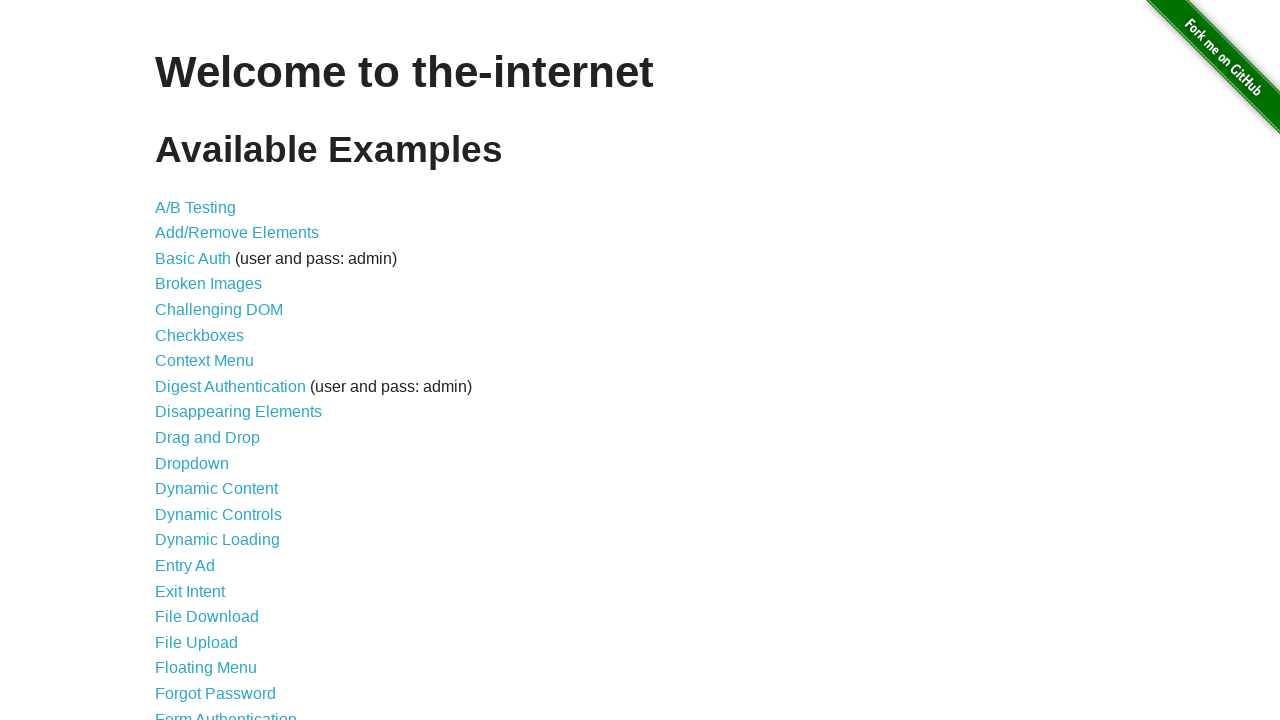

Clicked on Checkboxes link to navigate to checkboxes page at (200, 335) on a[href='/checkboxes']
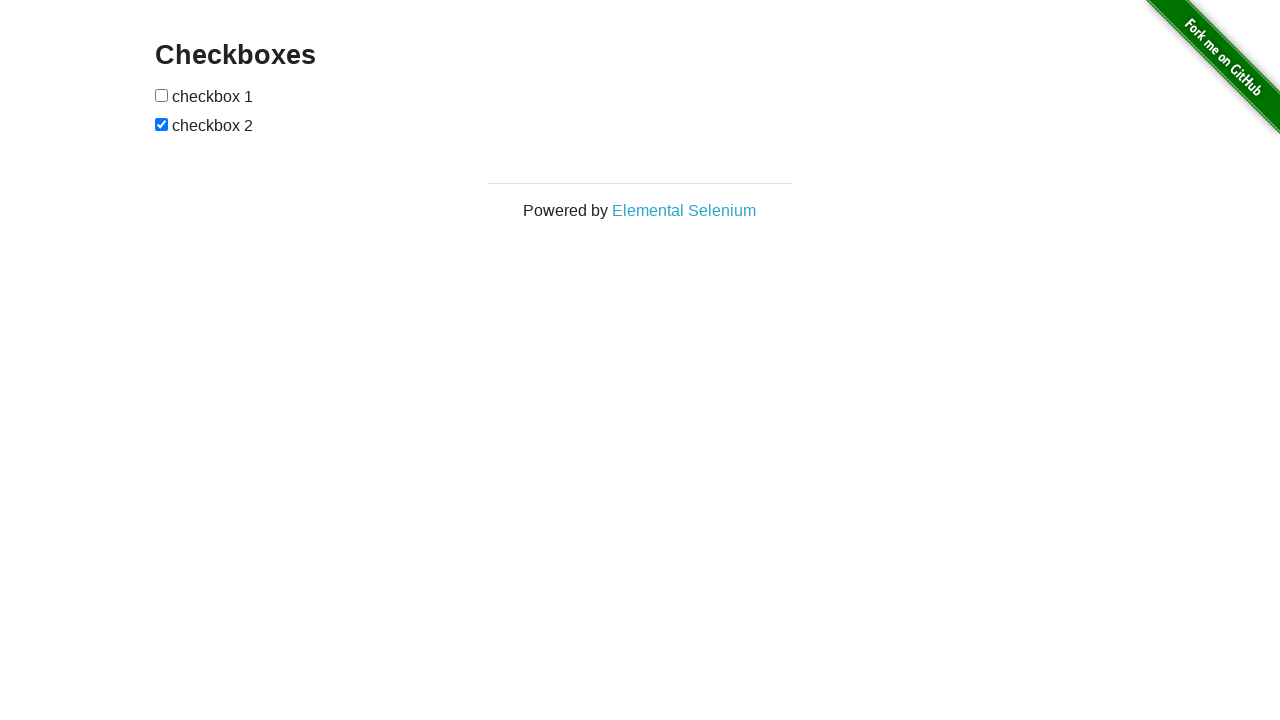

Checkboxes page loaded and checkbox elements are visible
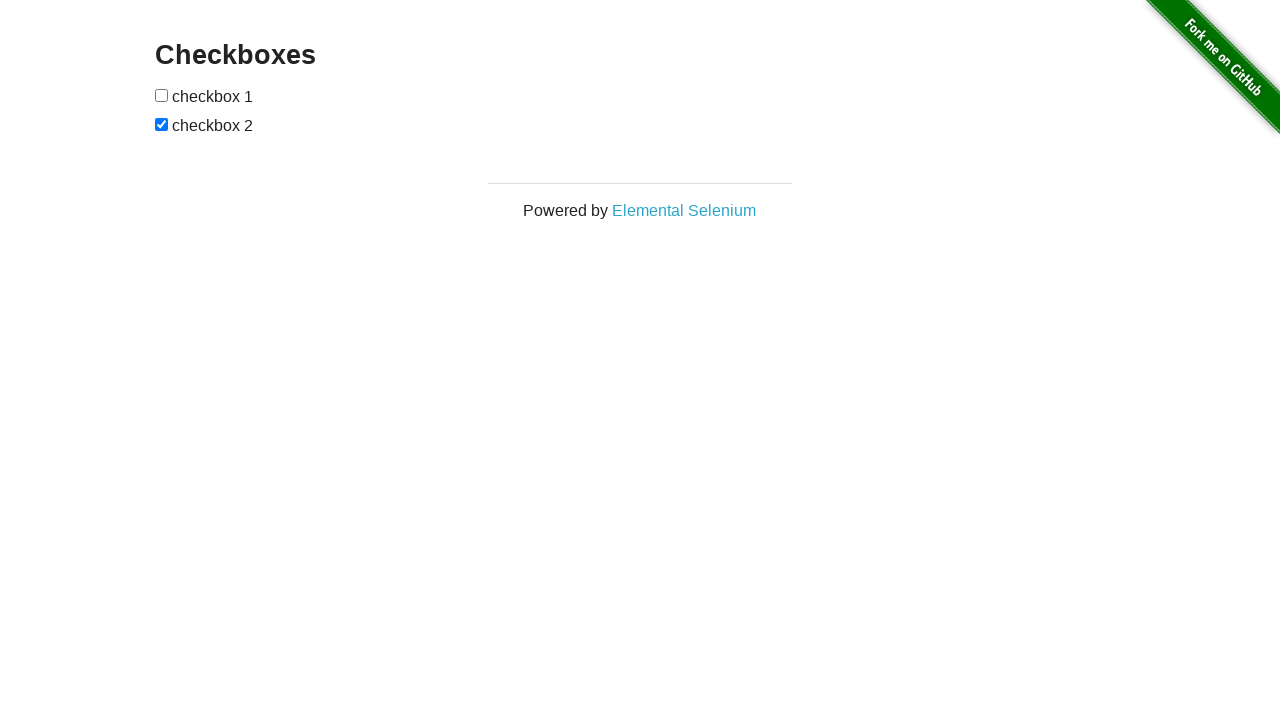

Checked checkbox at index 0 at (162, 95) on input[type='checkbox'] >> nth=0
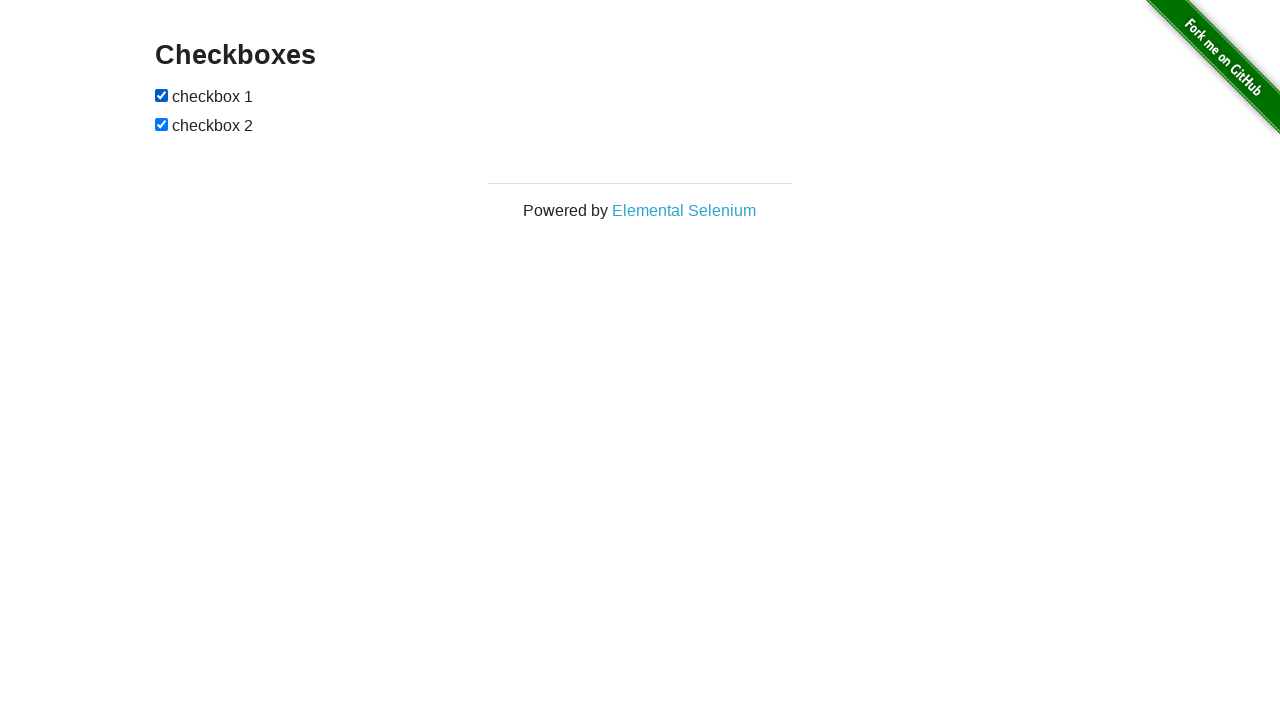

Verified checkbox at index 0 is checked
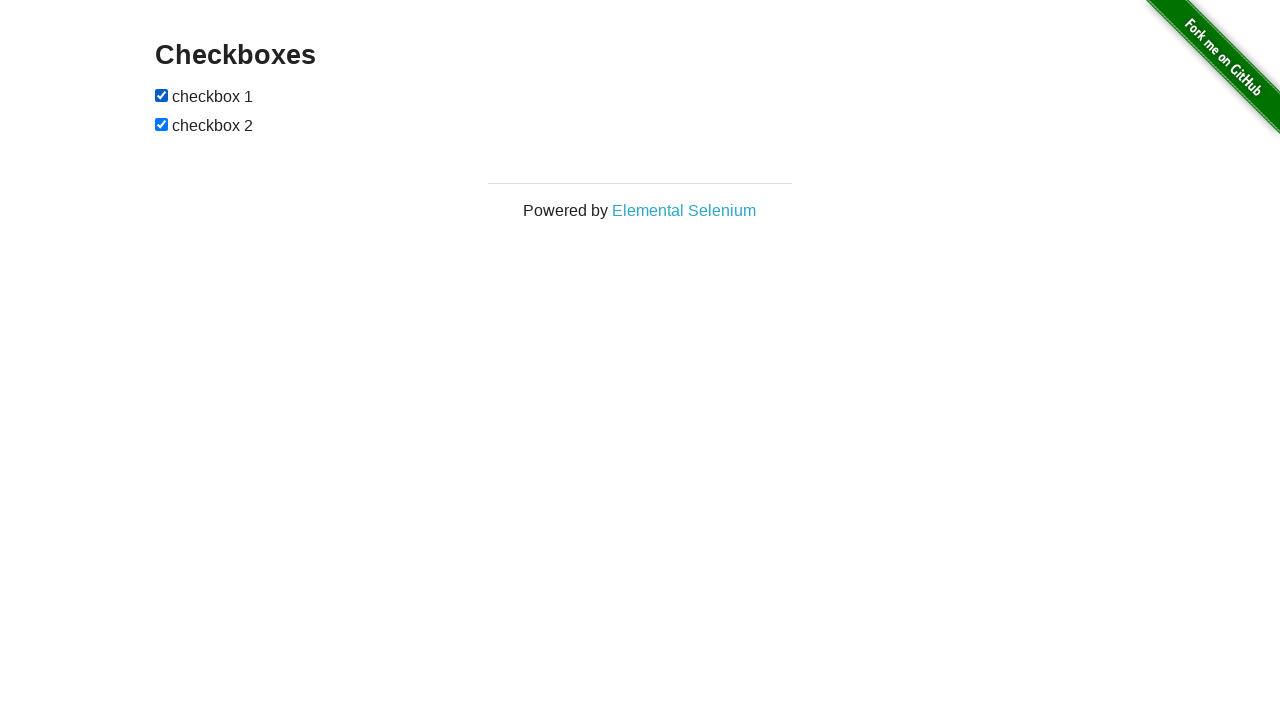

Verified checkbox at index 1 is checked
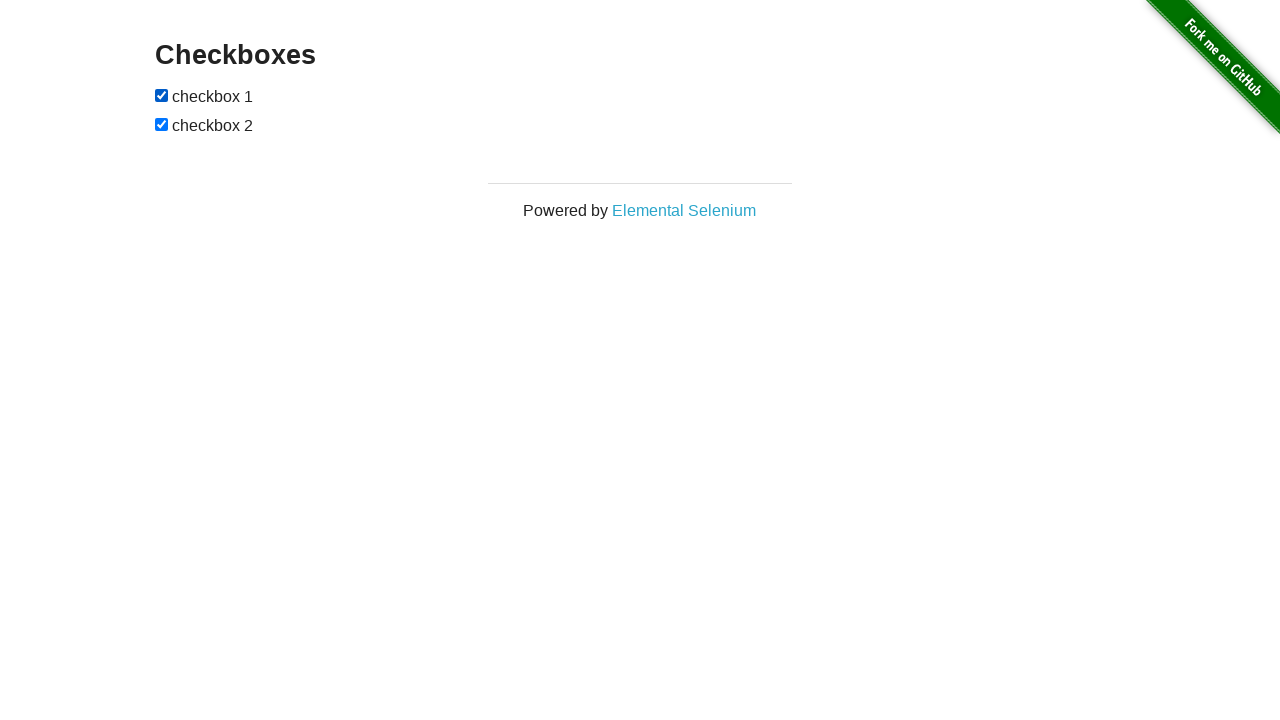

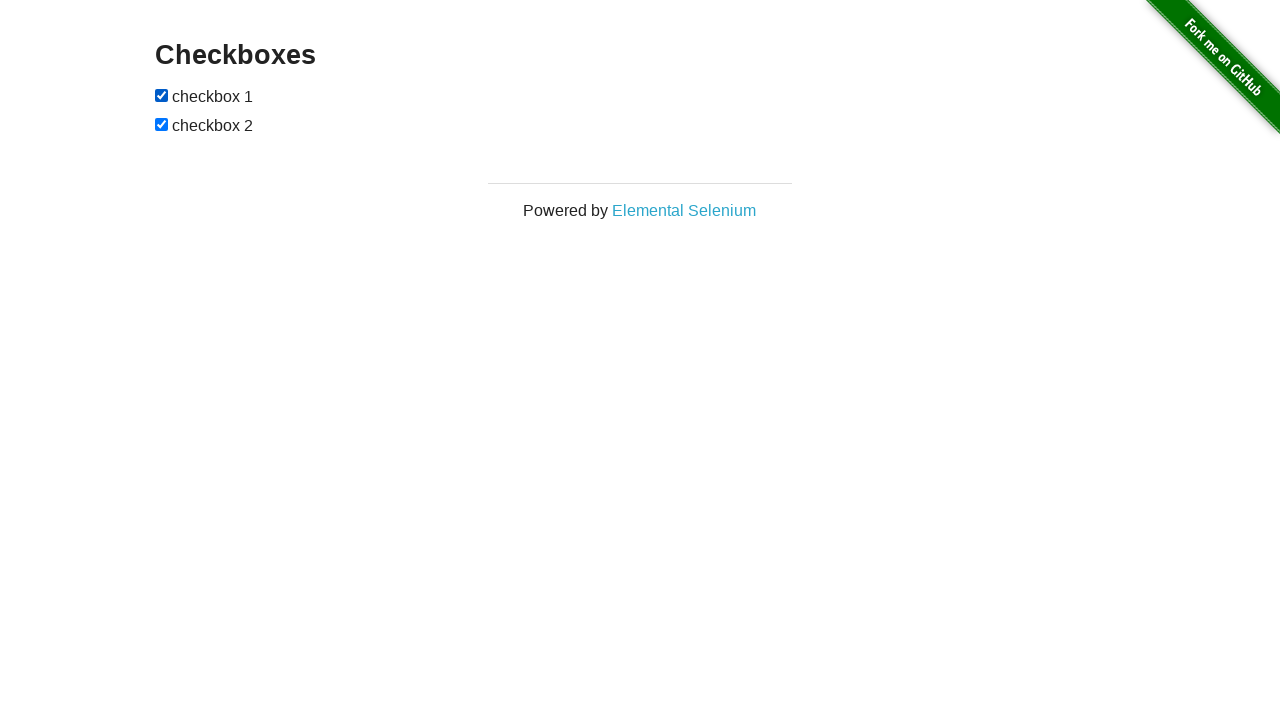